Tests browser window manipulation by getting initial window position and size, then maximizing the window and verifying the changes

Starting URL: https://bonigarcia.dev/selenium-webdriver-java/index.html

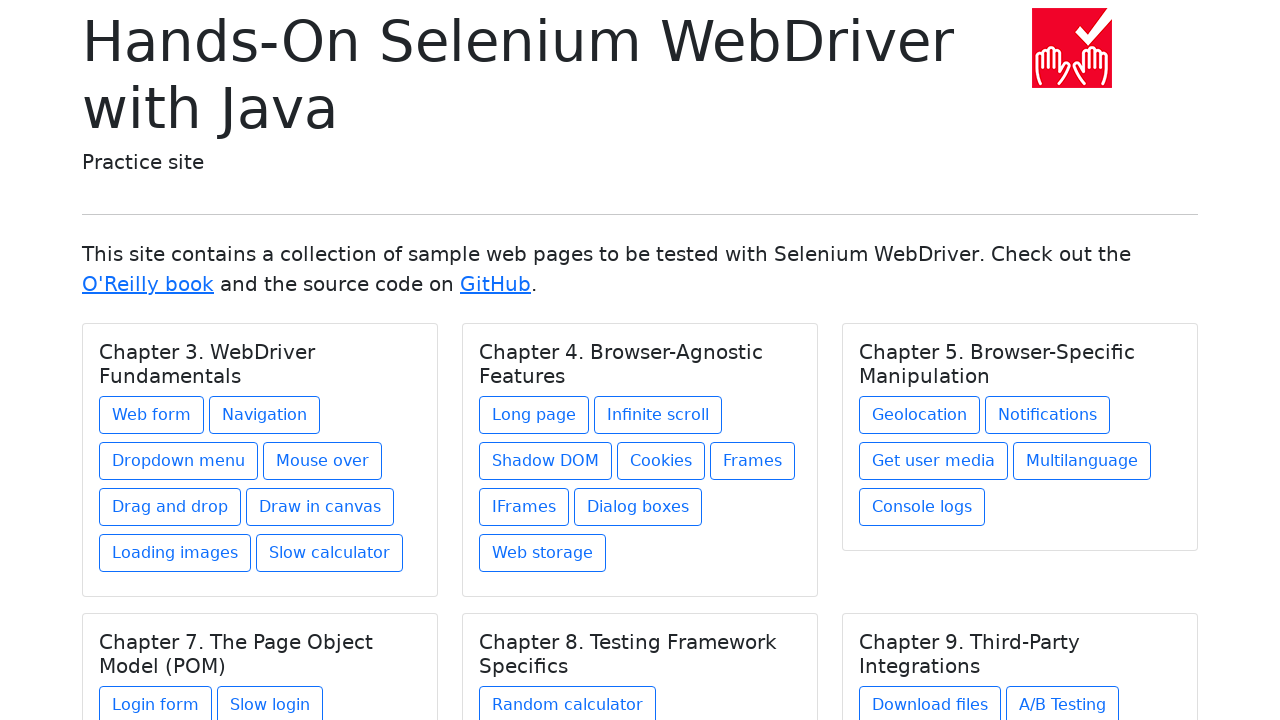

Navigated to test page
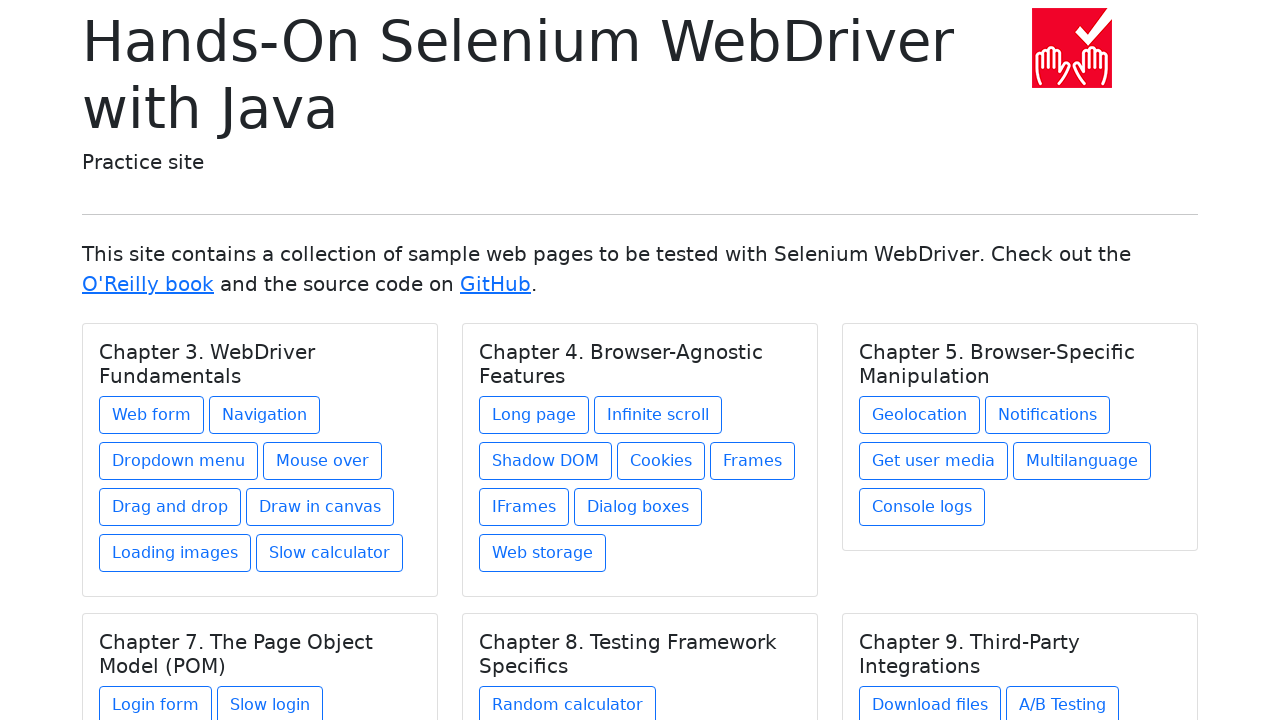

Retrieved initial window position
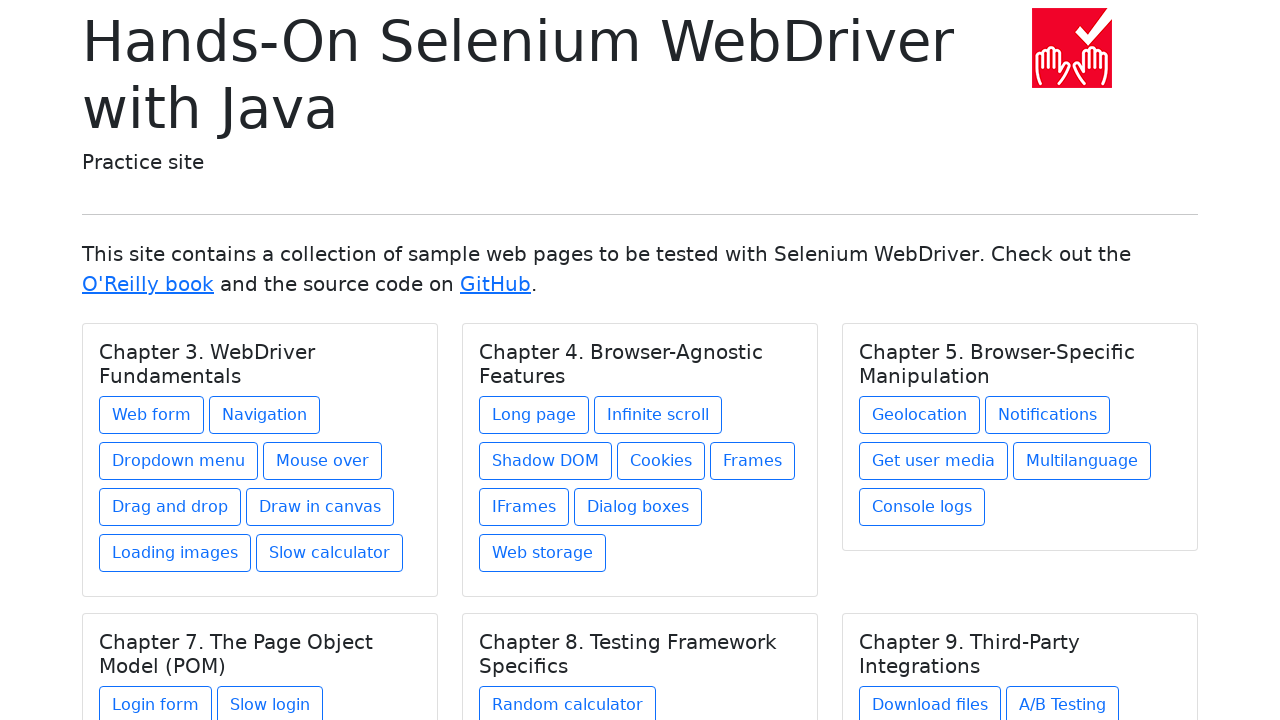

Retrieved initial window size
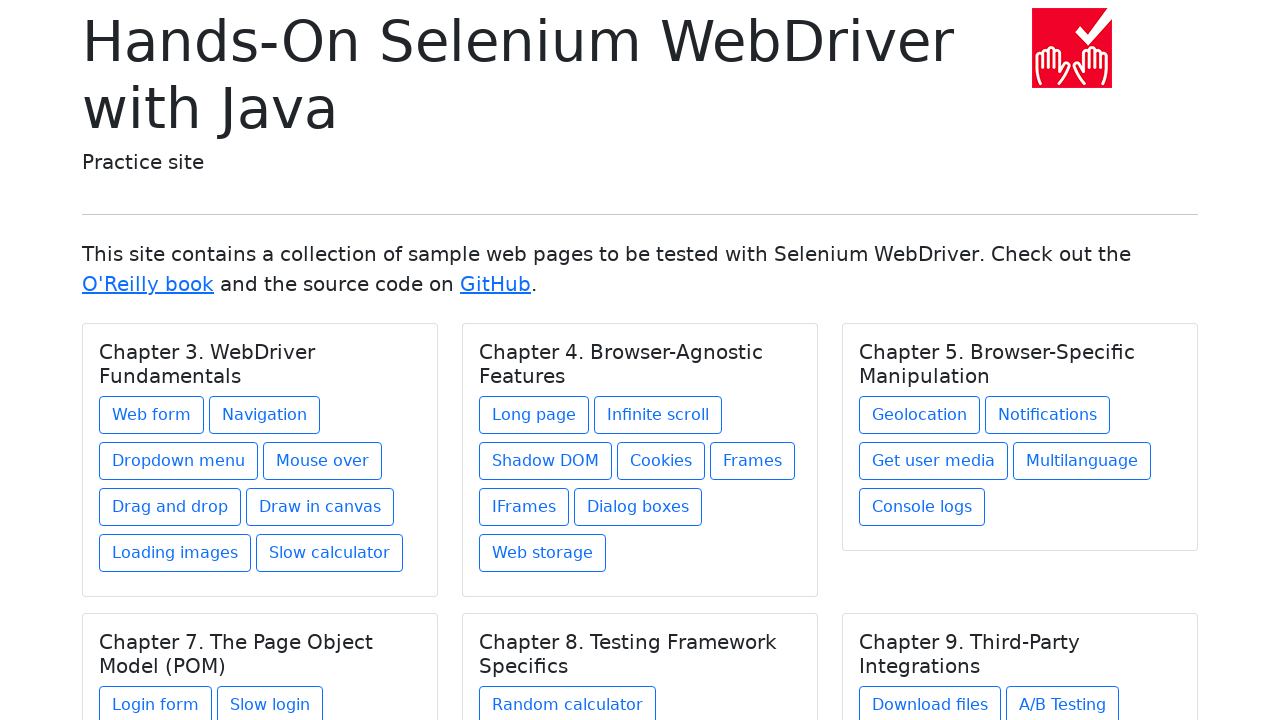

Set viewport to 1920x1080 to simulate window maximization
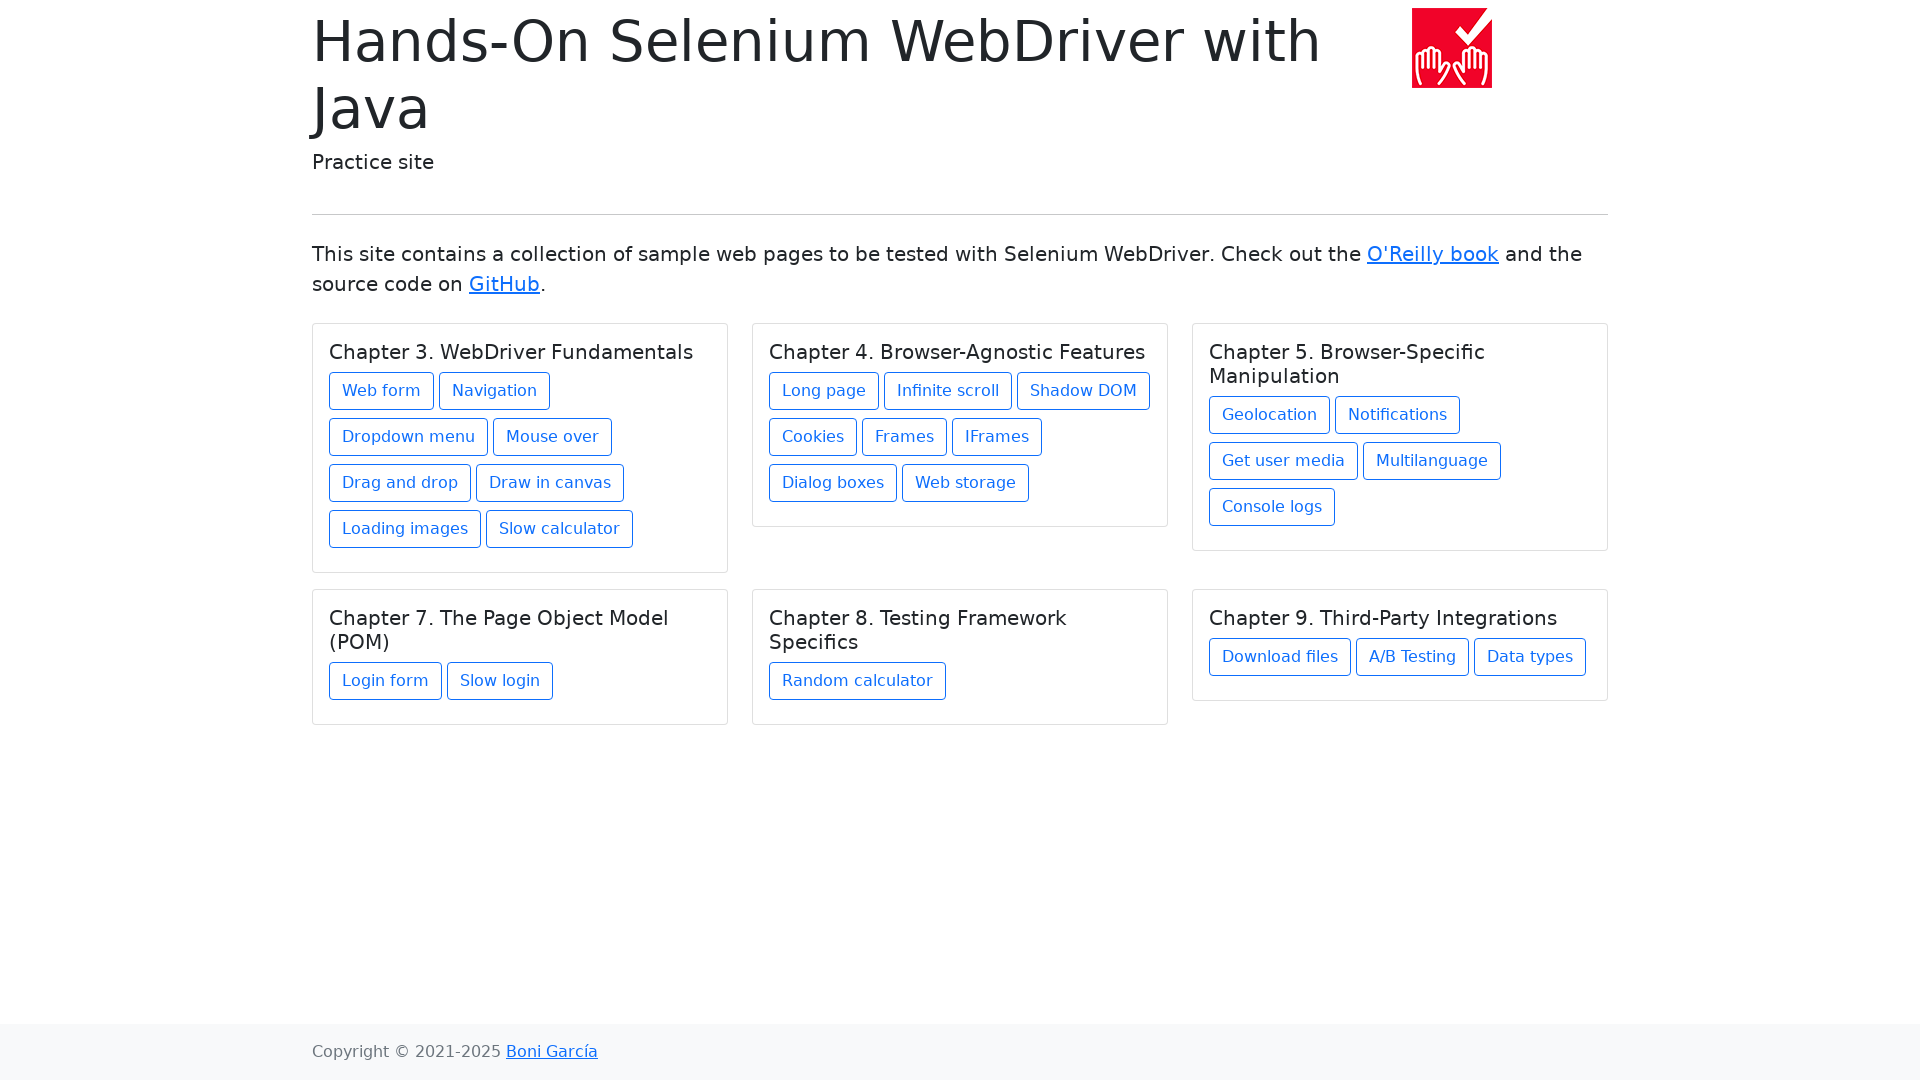

Retrieved window size after maximization
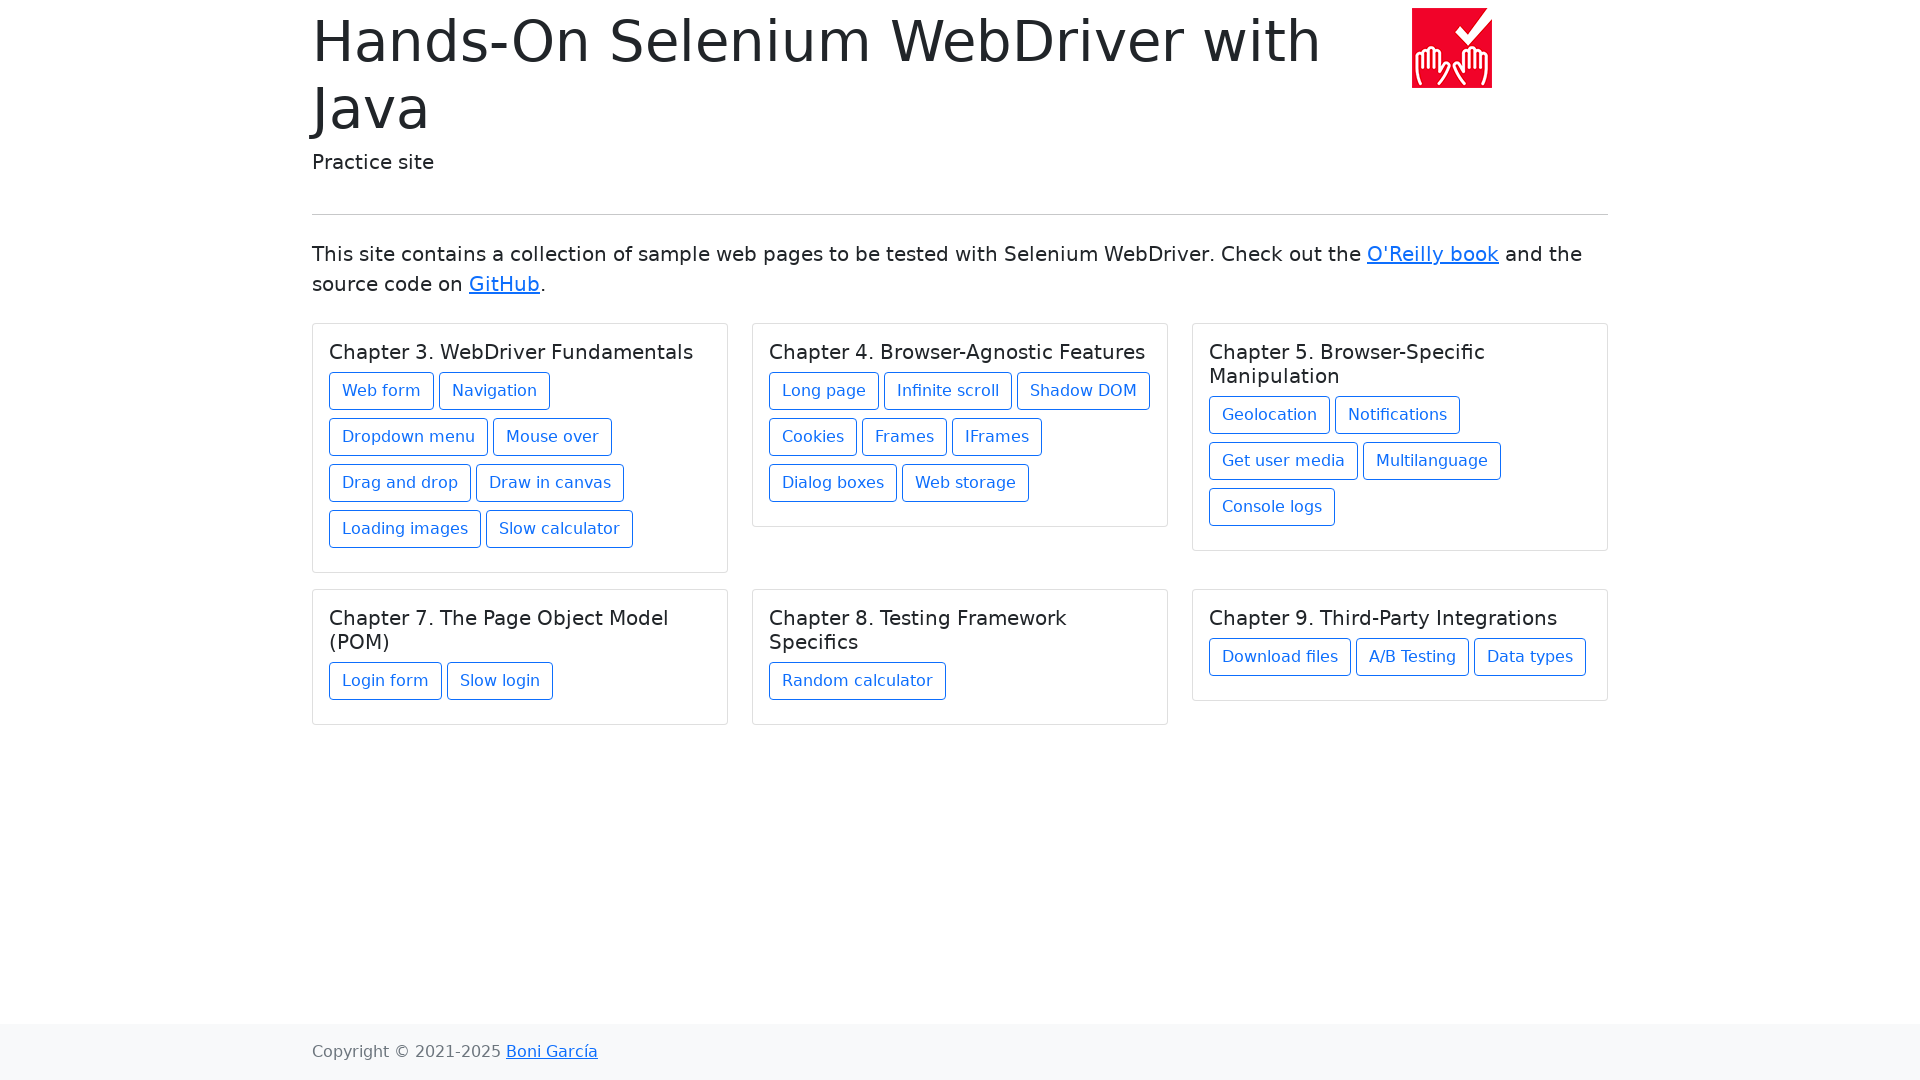

Verified that window size changed from initial size
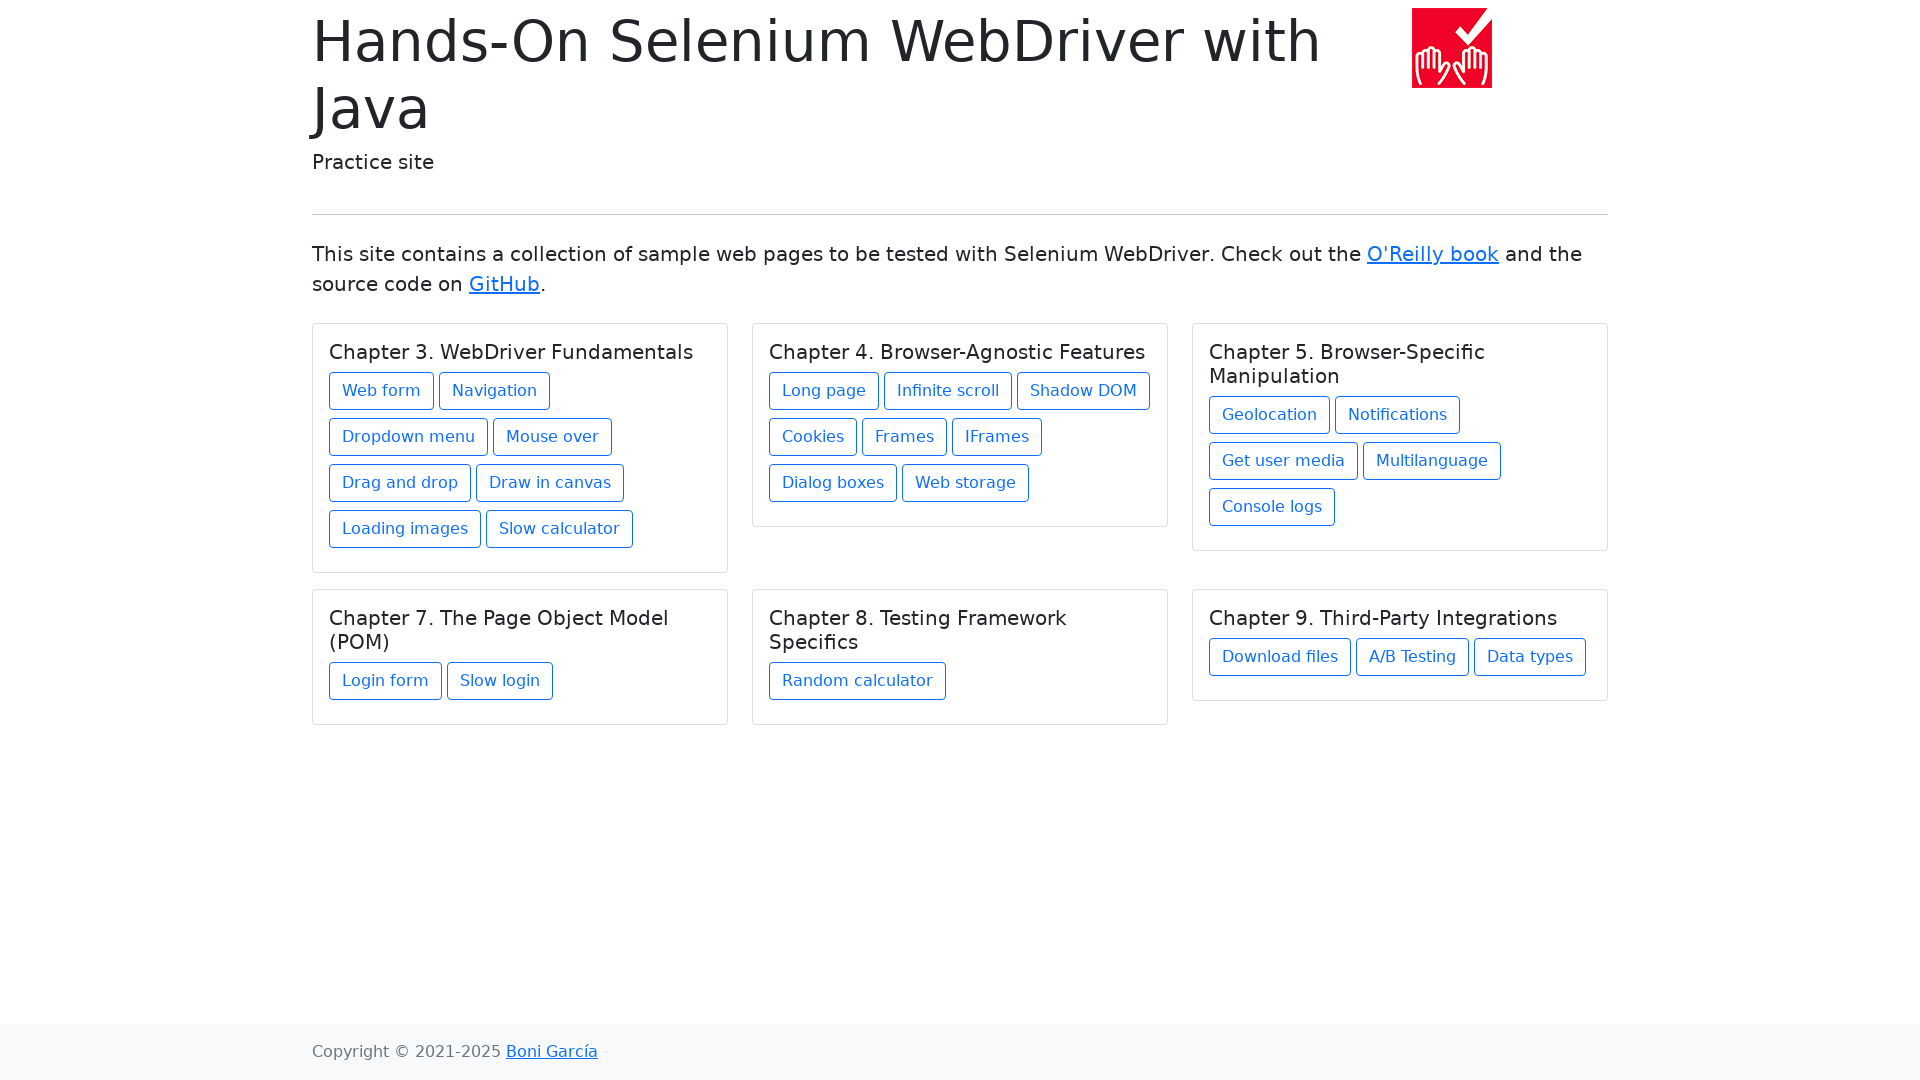

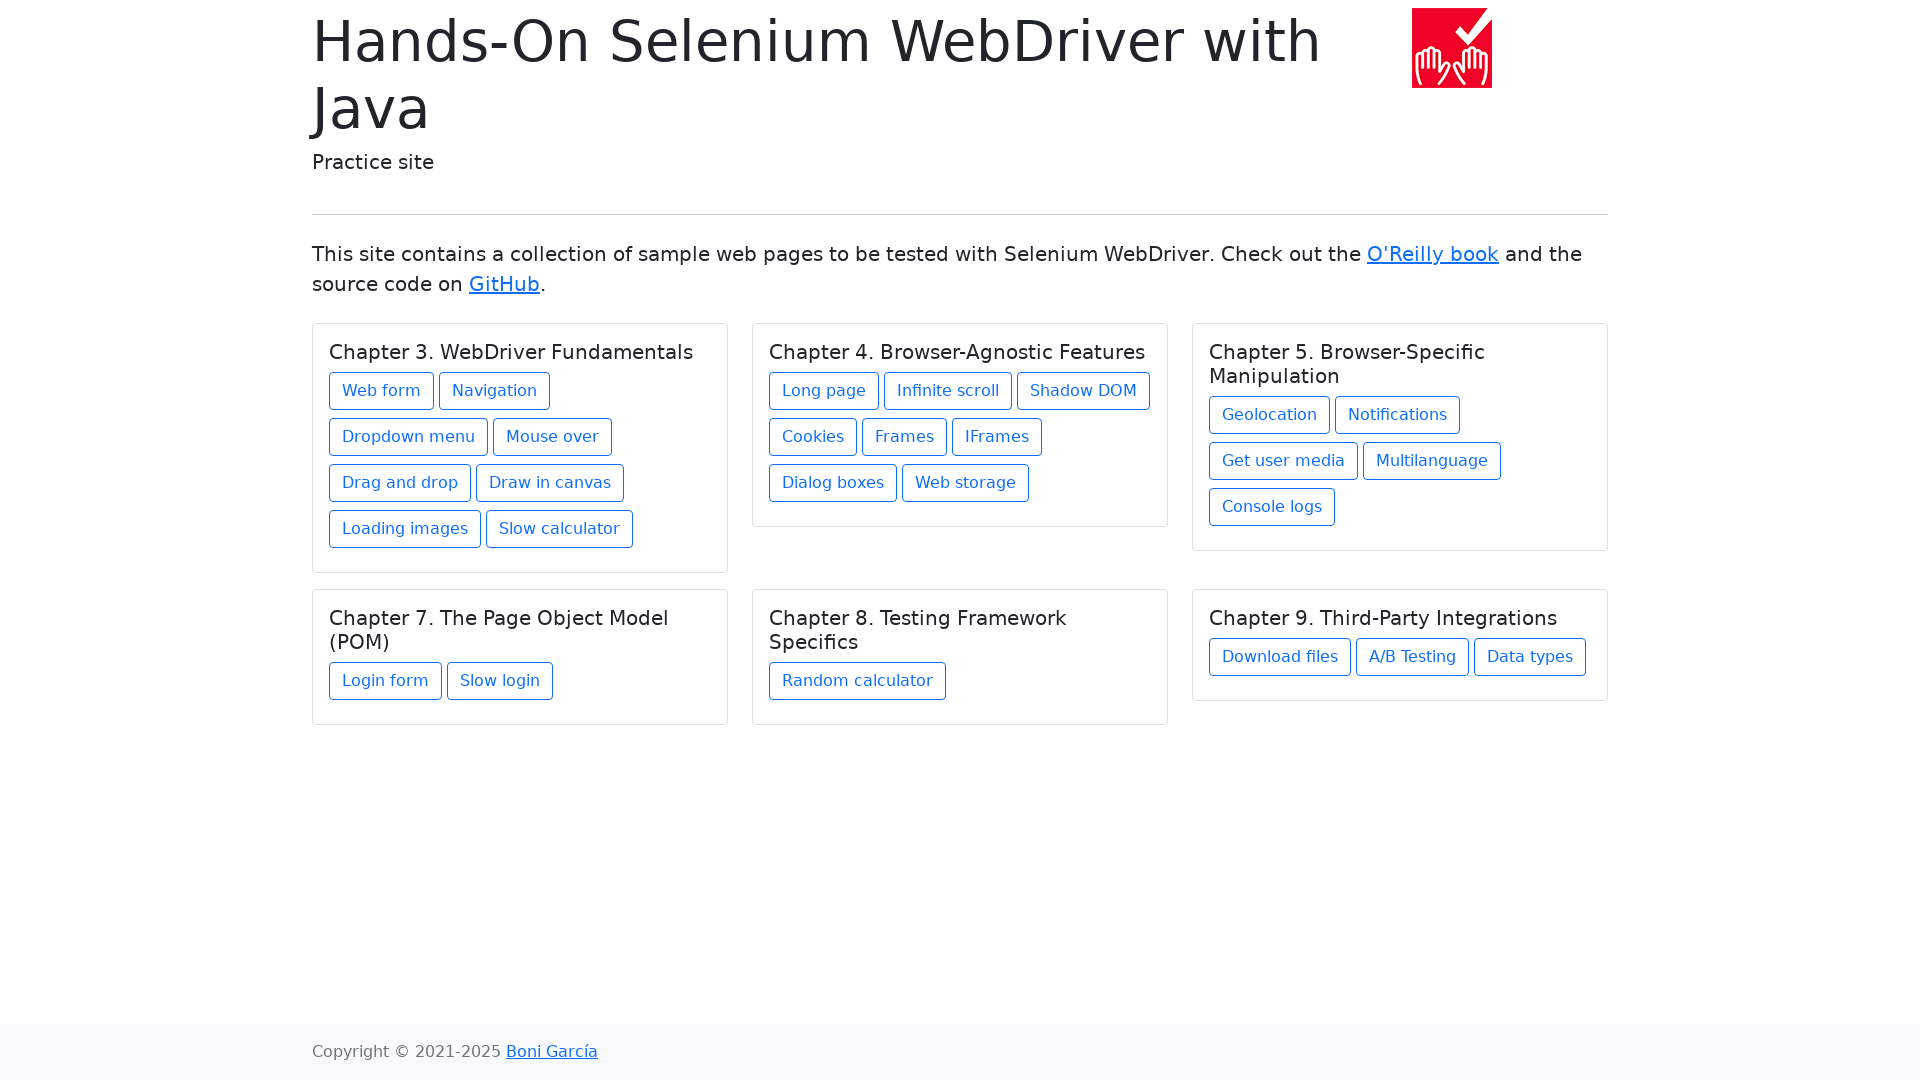